Verifies that the heading element with id 'heading_1' contains the expected text "Heading 1"

Starting URL: https://kristinek.github.io/site/examples/locators

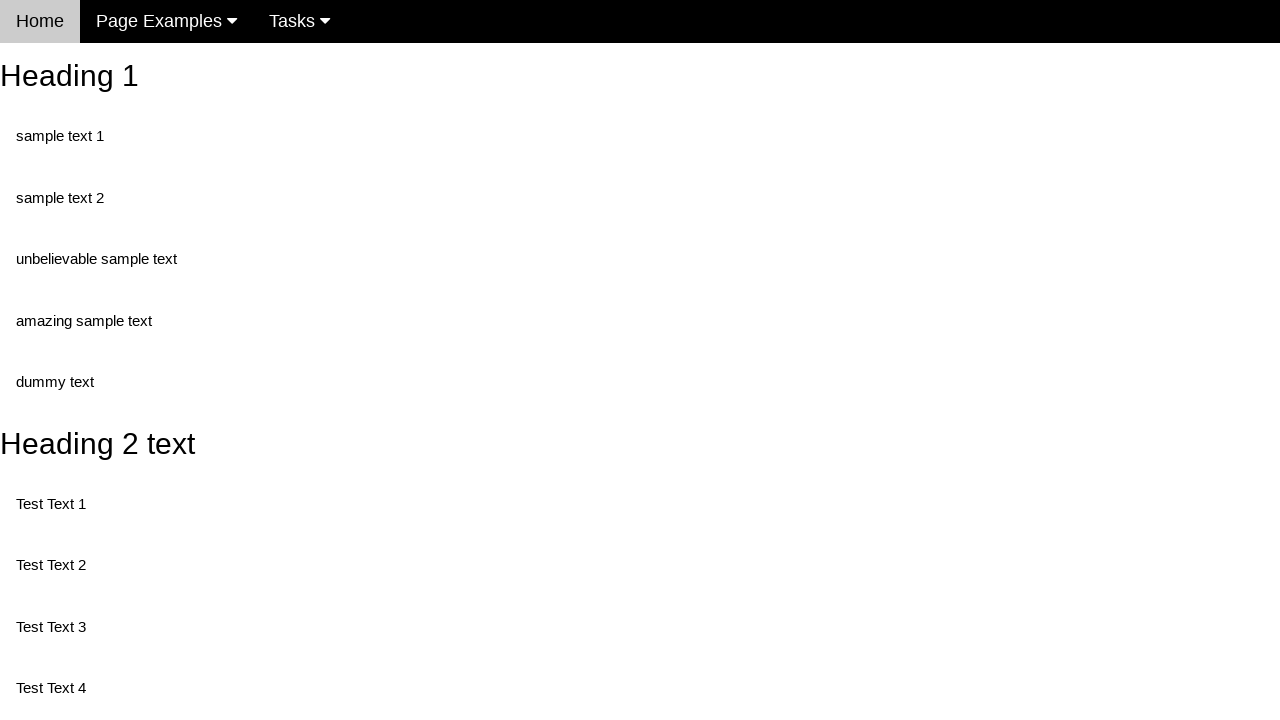

Navigated to locators examples page
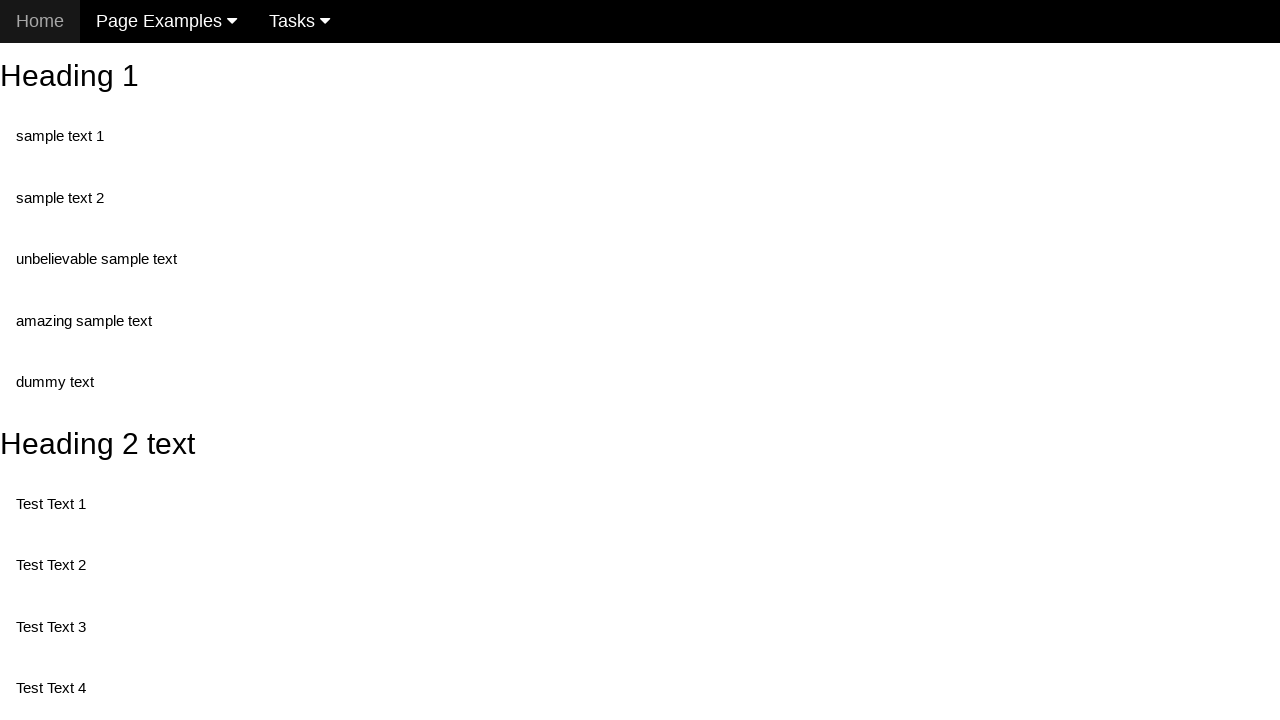

Located heading element with id 'heading_1'
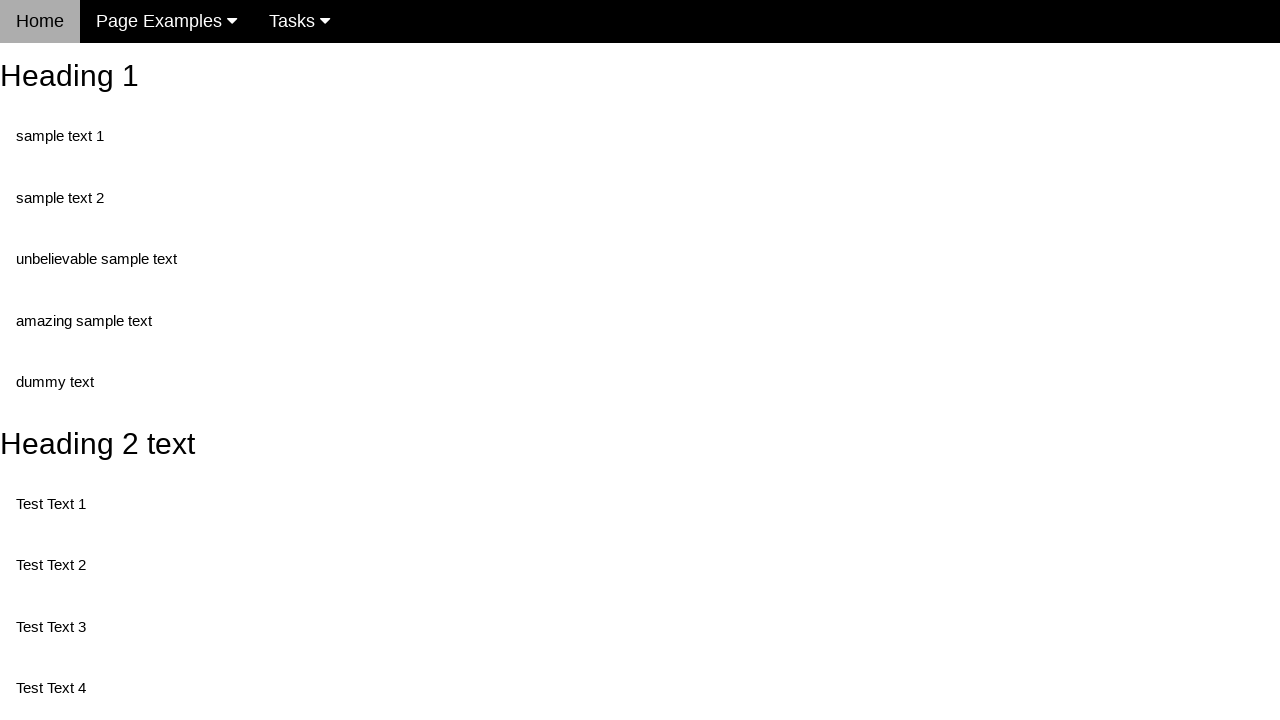

Waited for heading element to be visible
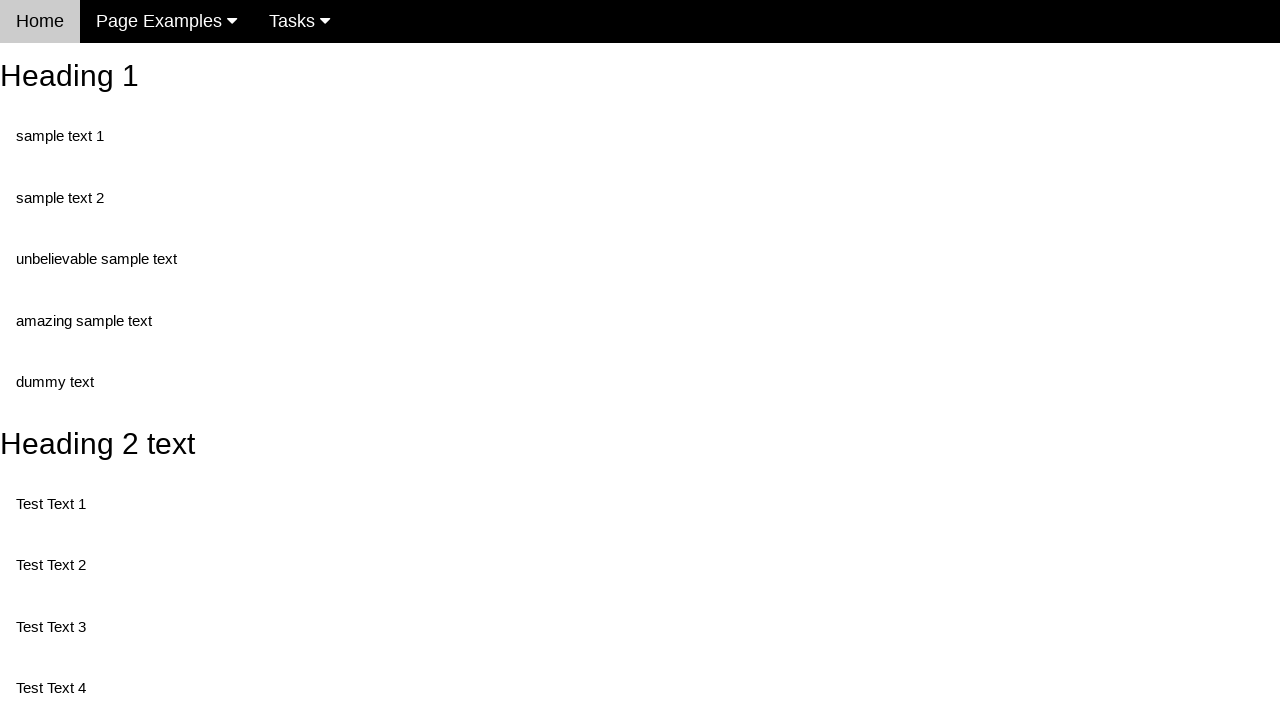

Verified heading element contains expected text 'Heading 1'
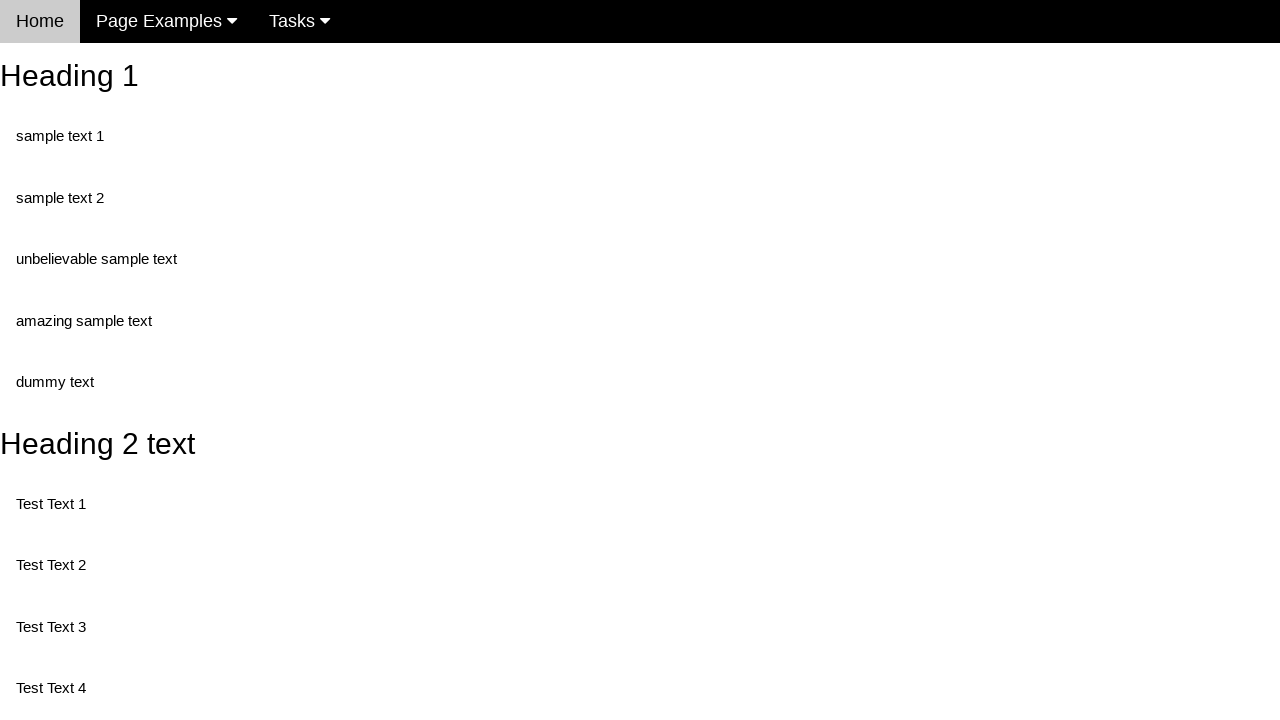

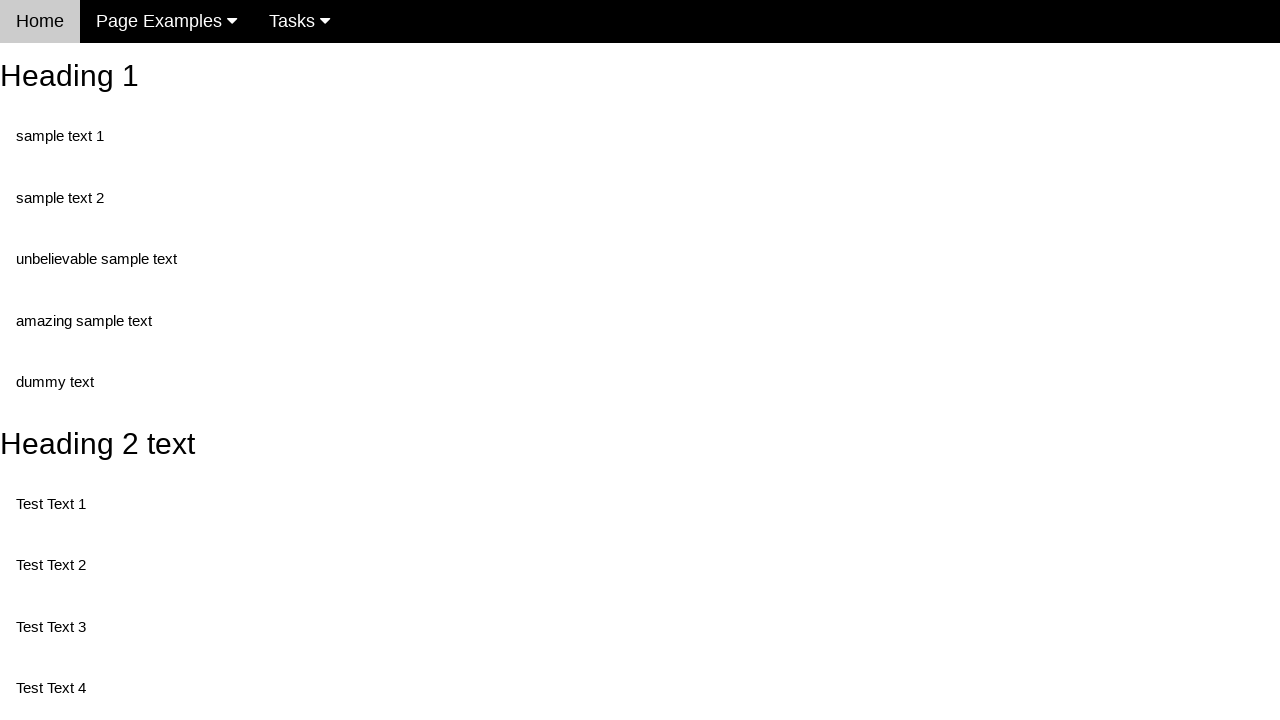